Navigates to past page, clicks More, and verifies 30 items are still shown

Starting URL: https://news.ycombinator.com

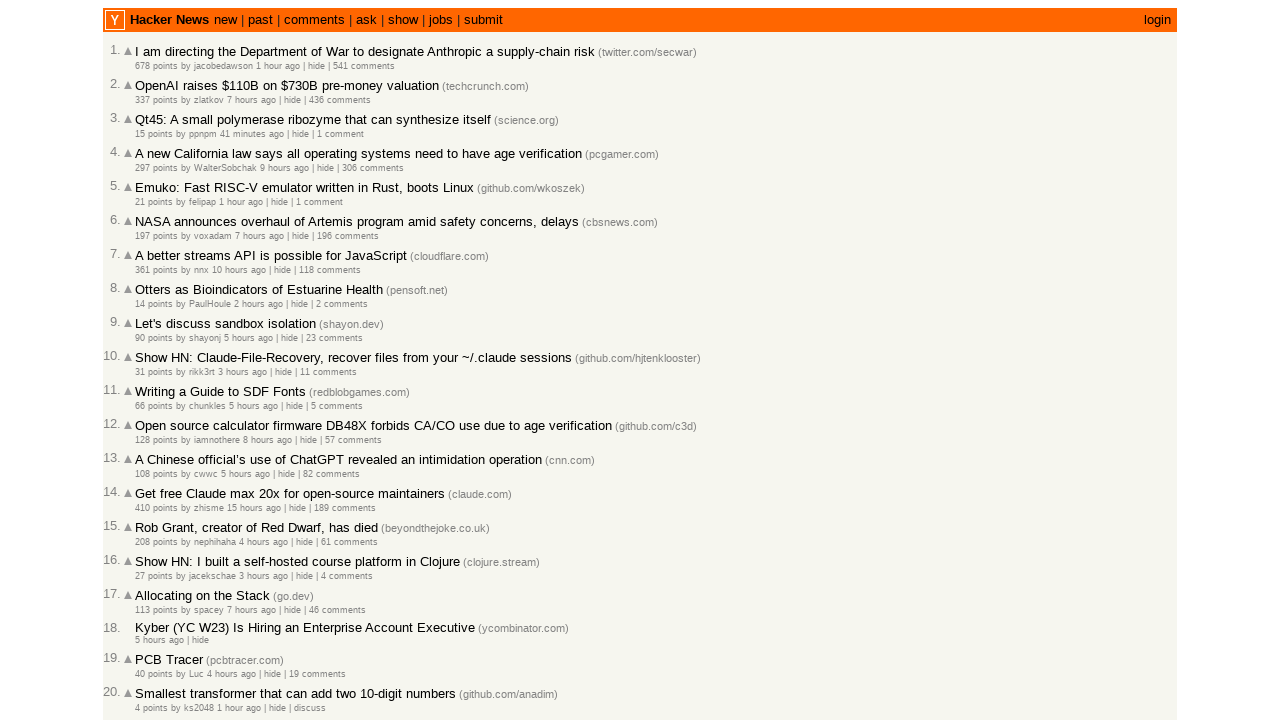

Clicked on 'past' link to navigate to past page at (260, 20) on a:has-text('past')
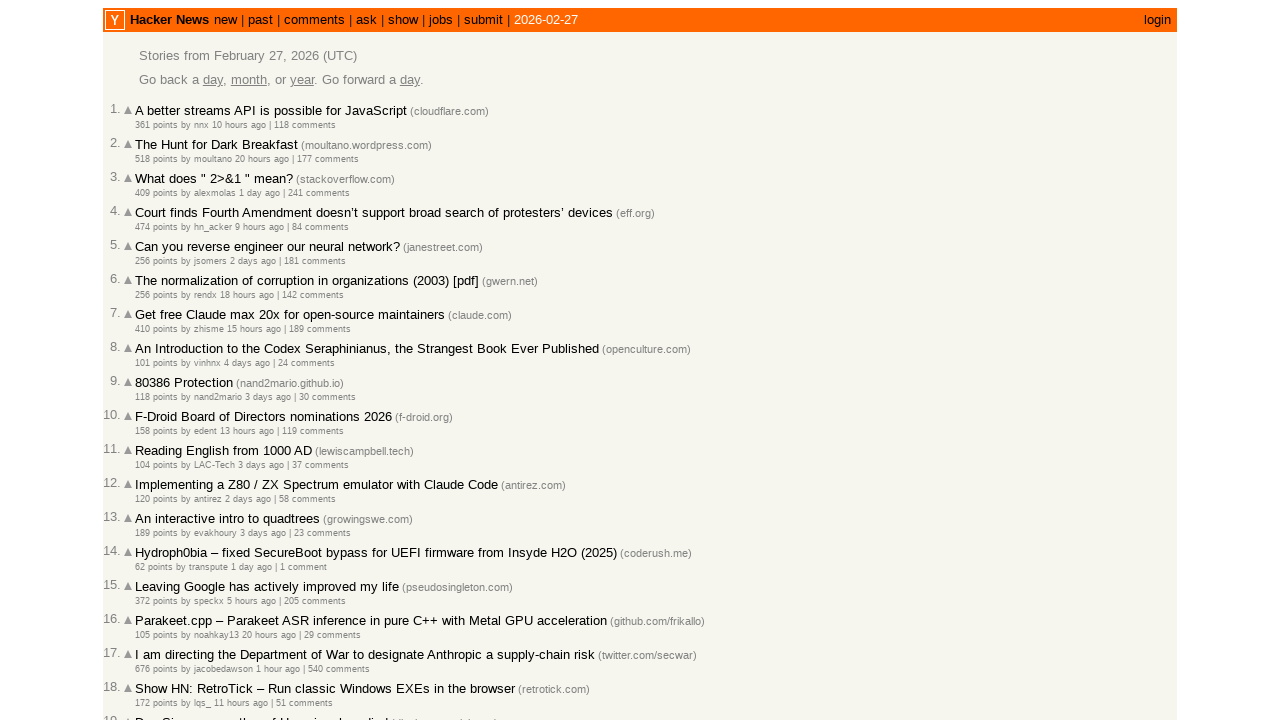

Initial articles loaded on past page
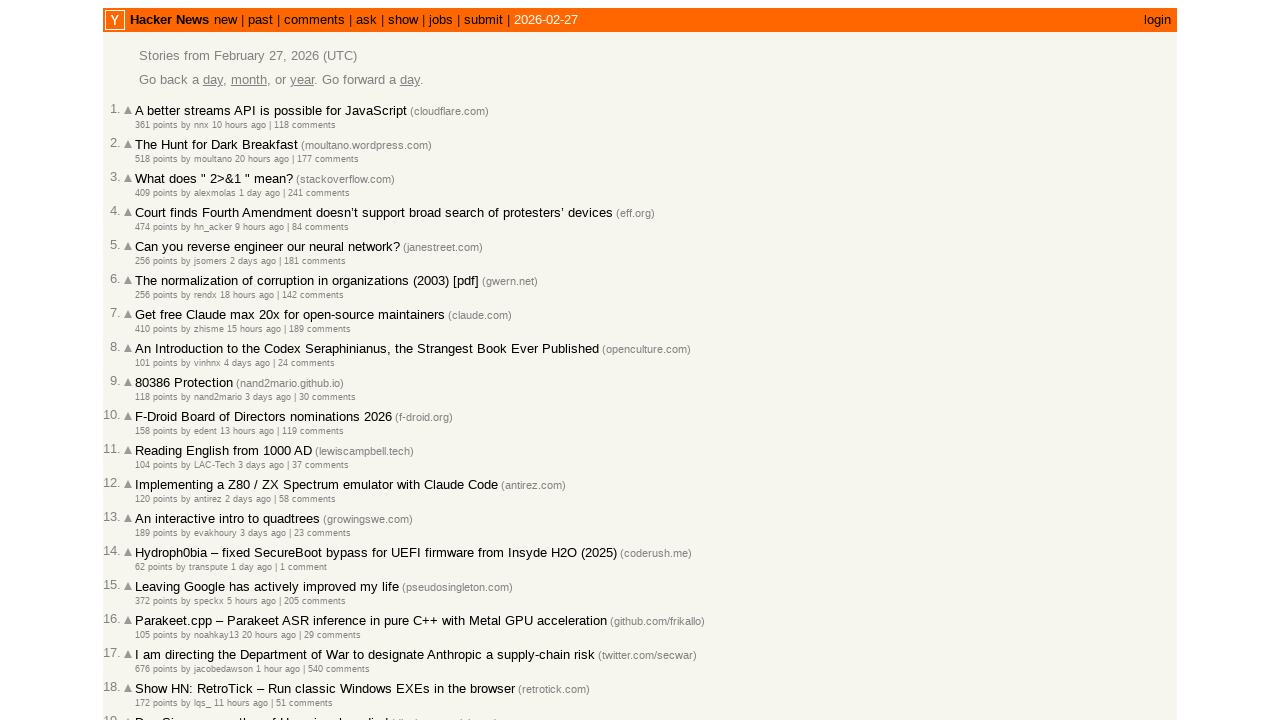

Clicked 'More' button to load additional articles at (149, 616) on a.morelink
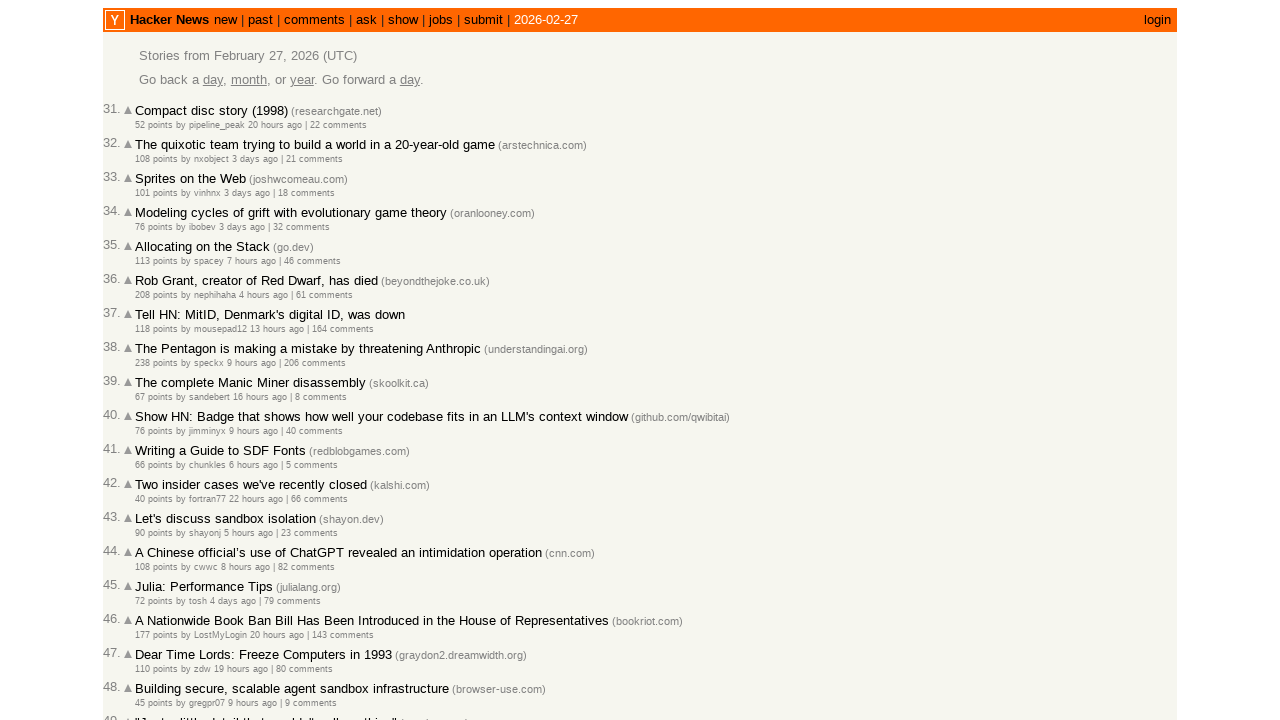

Additional articles loaded after clicking More
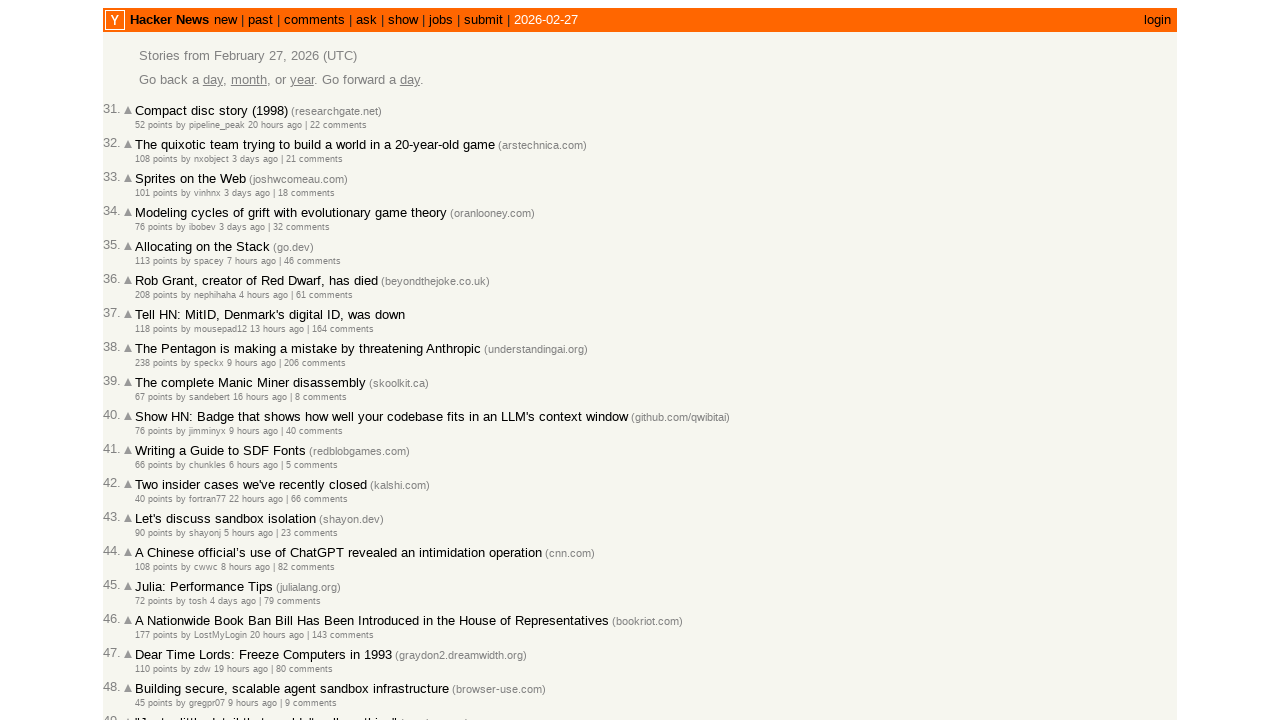

Verified that 30 articles are displayed
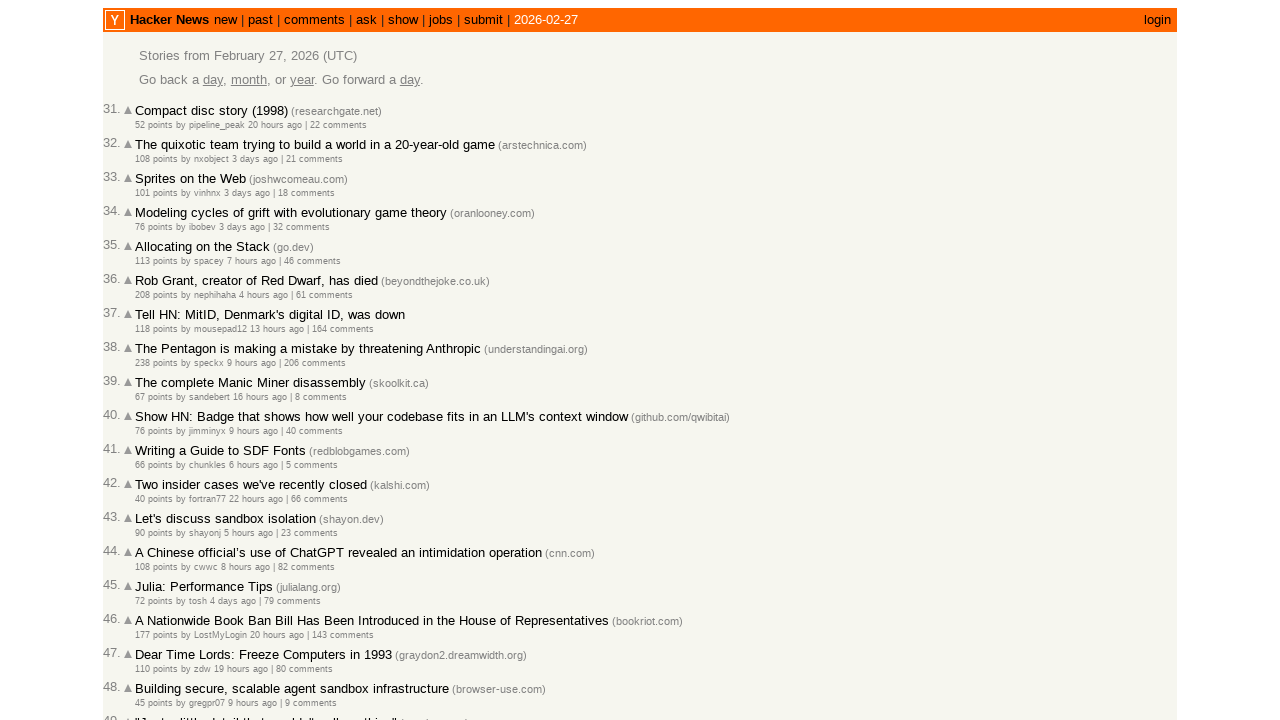

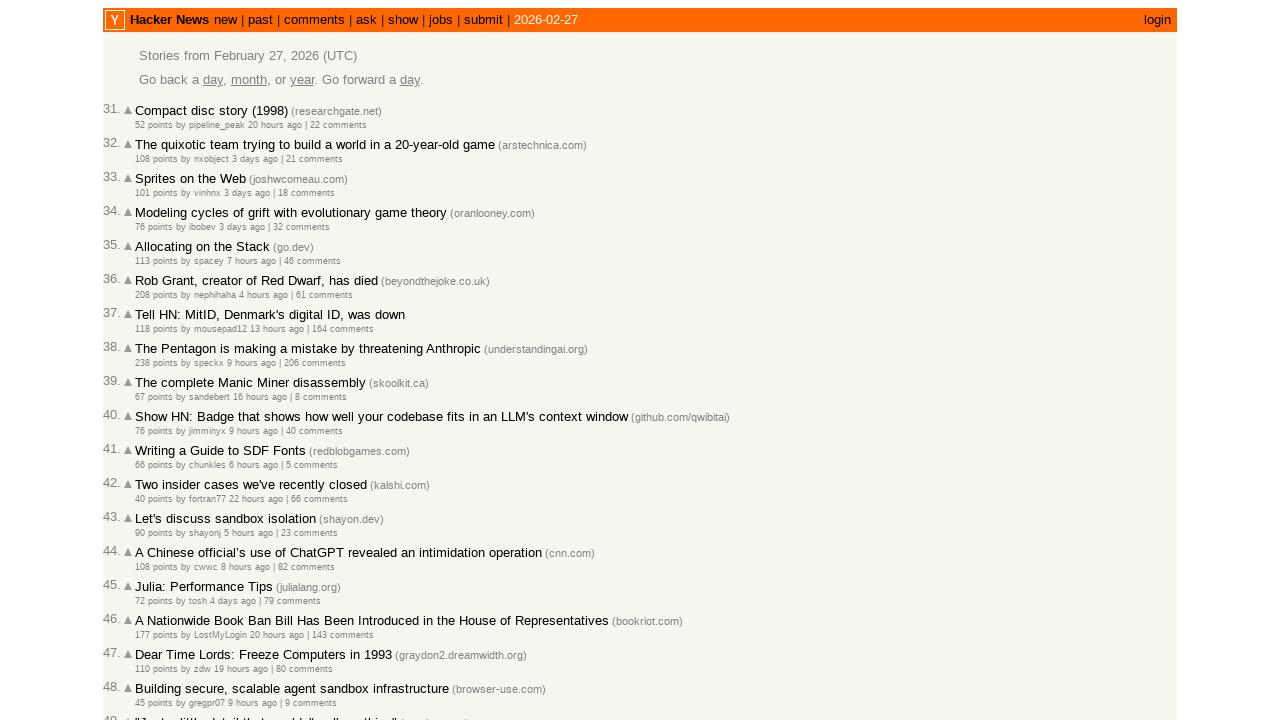